Tests that the complete all checkbox updates state when individual items are completed or cleared

Starting URL: https://demo.playwright.dev/todomvc

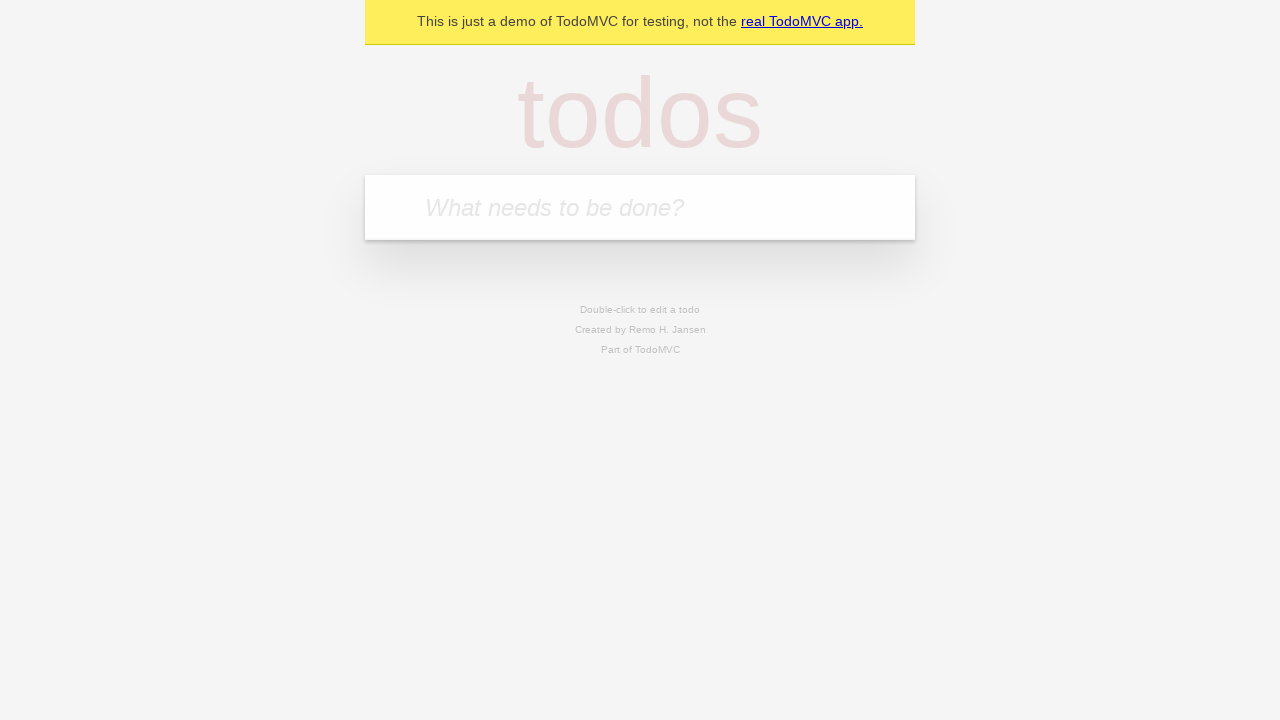

Filled input field with 'buy some cheese' on internal:attr=[placeholder="What needs to be done?"i]
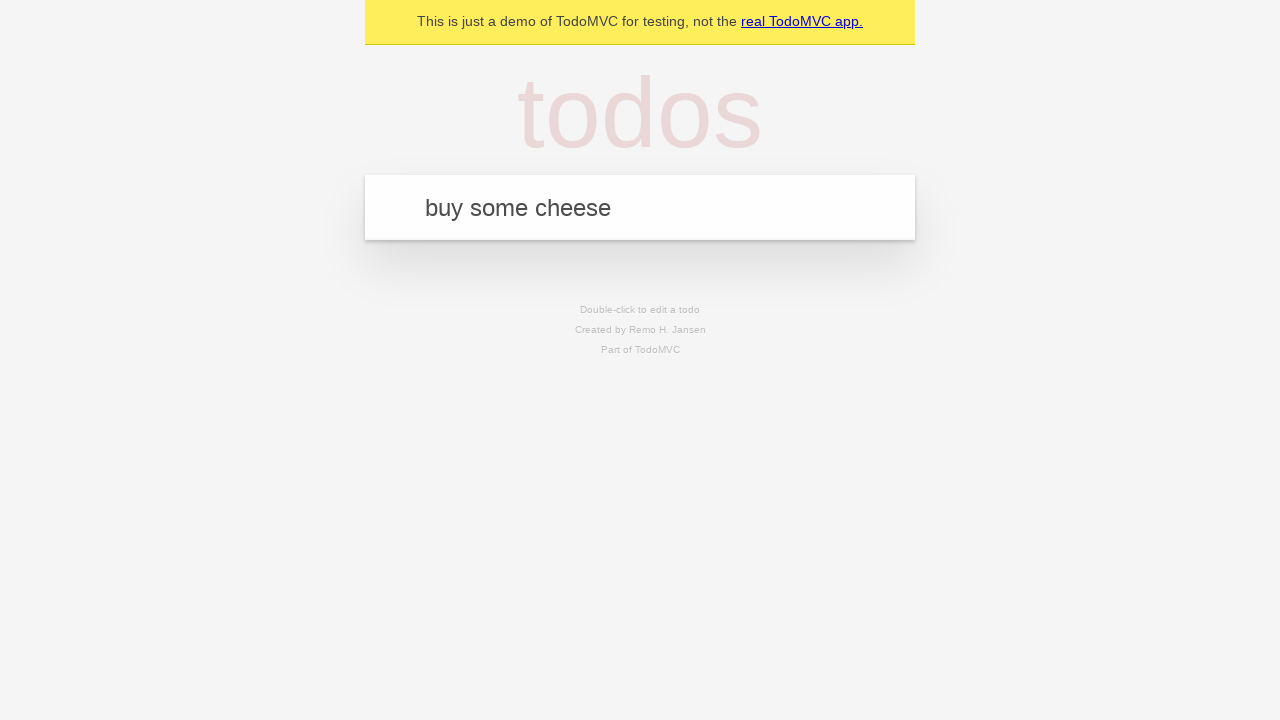

Pressed Enter to add first todo item on internal:attr=[placeholder="What needs to be done?"i]
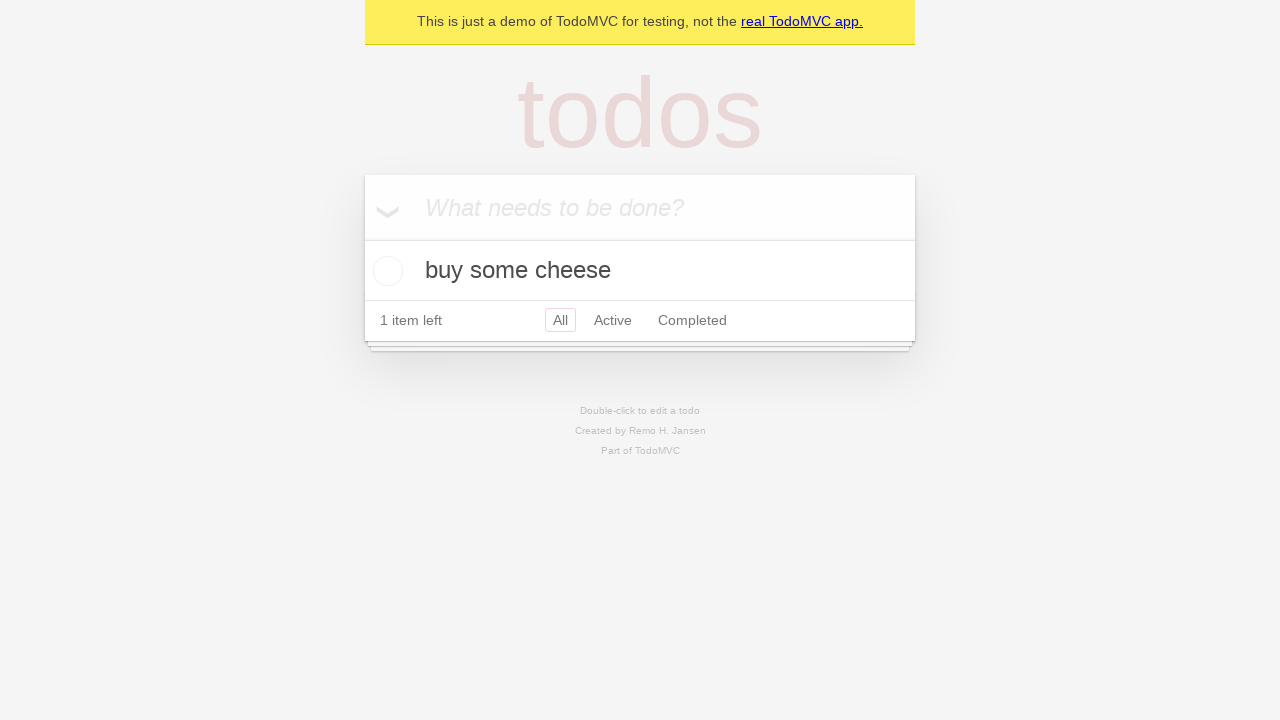

Filled input field with 'feed the cat' on internal:attr=[placeholder="What needs to be done?"i]
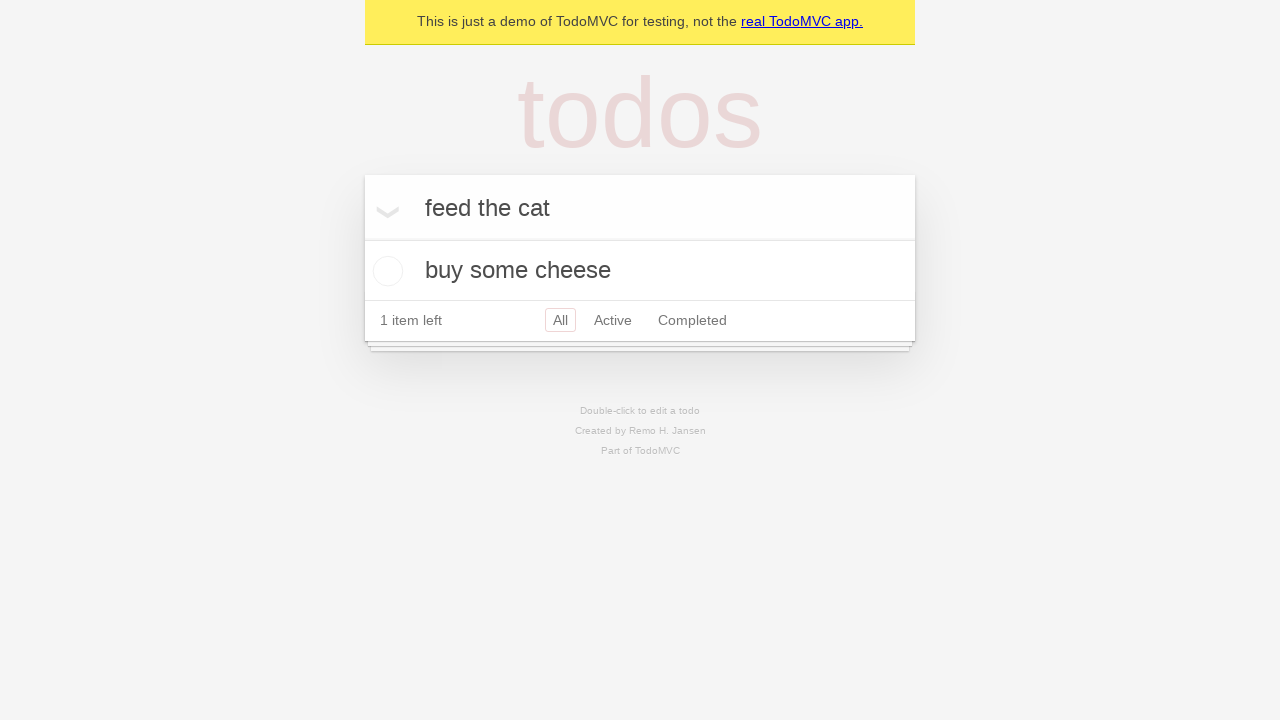

Pressed Enter to add second todo item on internal:attr=[placeholder="What needs to be done?"i]
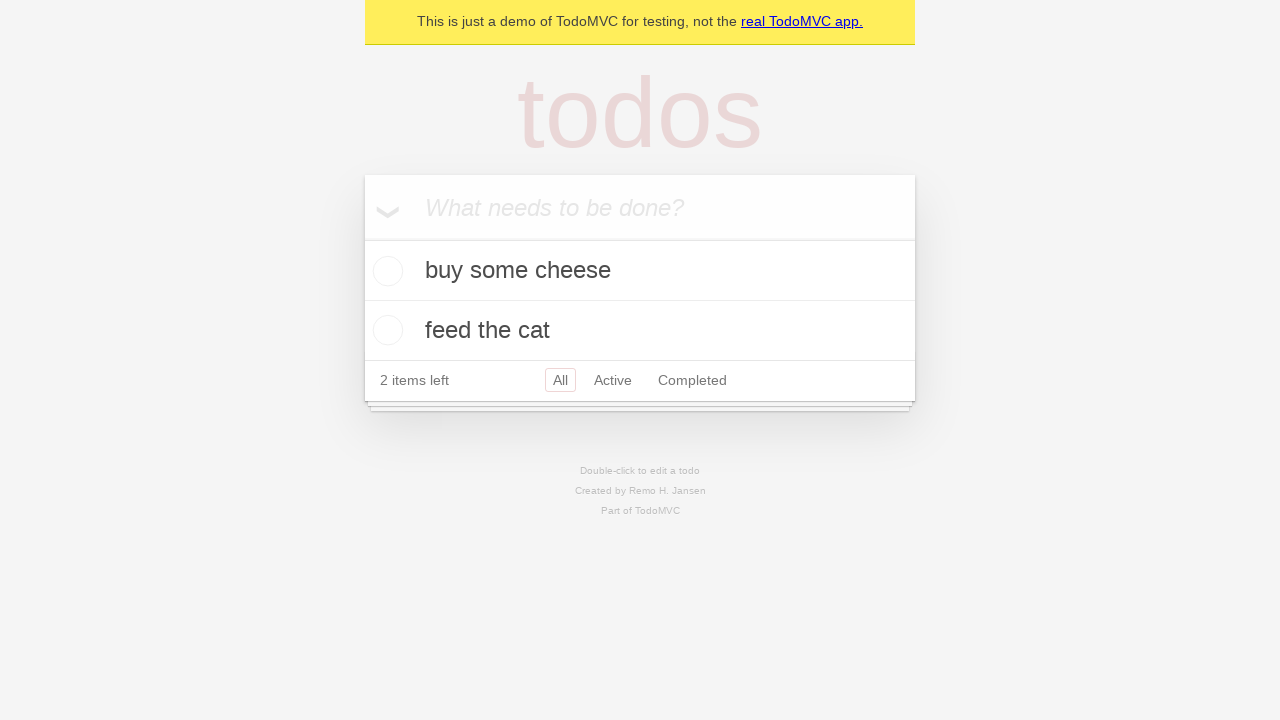

Filled input field with 'book a doctors appointment' on internal:attr=[placeholder="What needs to be done?"i]
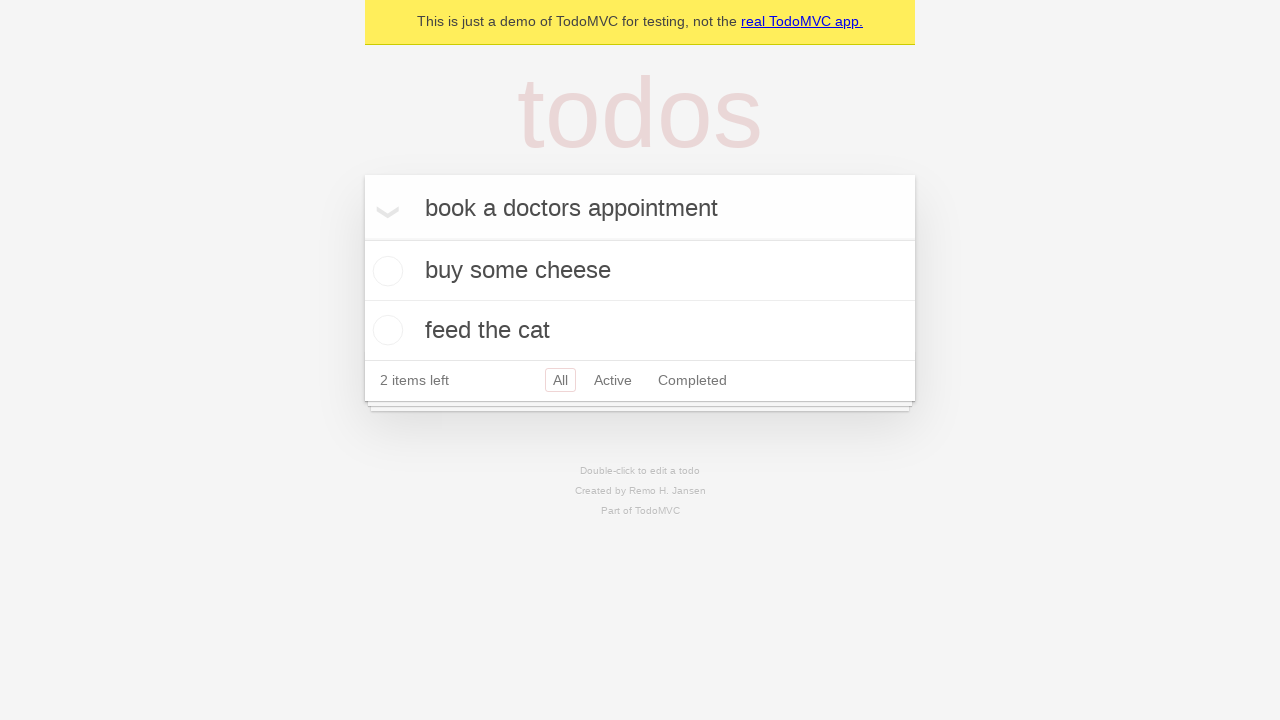

Pressed Enter to add third todo item on internal:attr=[placeholder="What needs to be done?"i]
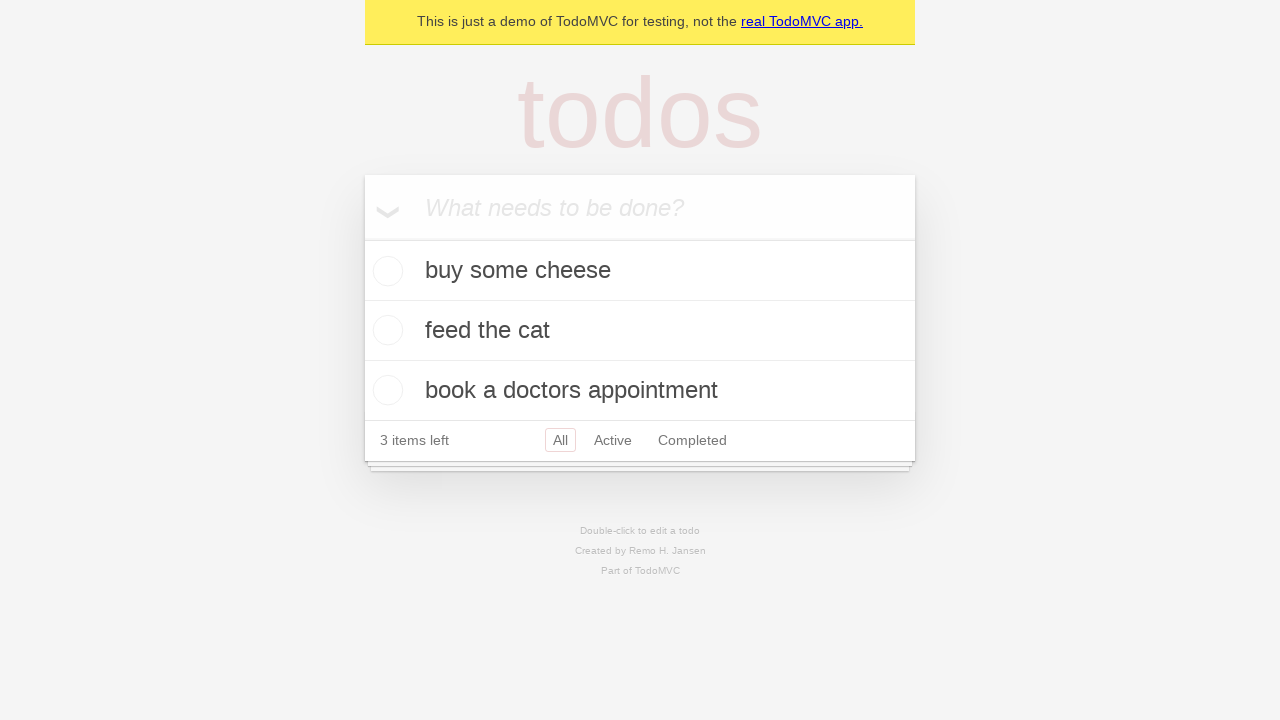

Checked 'Mark all as complete' checkbox to complete all items at (362, 238) on internal:label="Mark all as complete"i
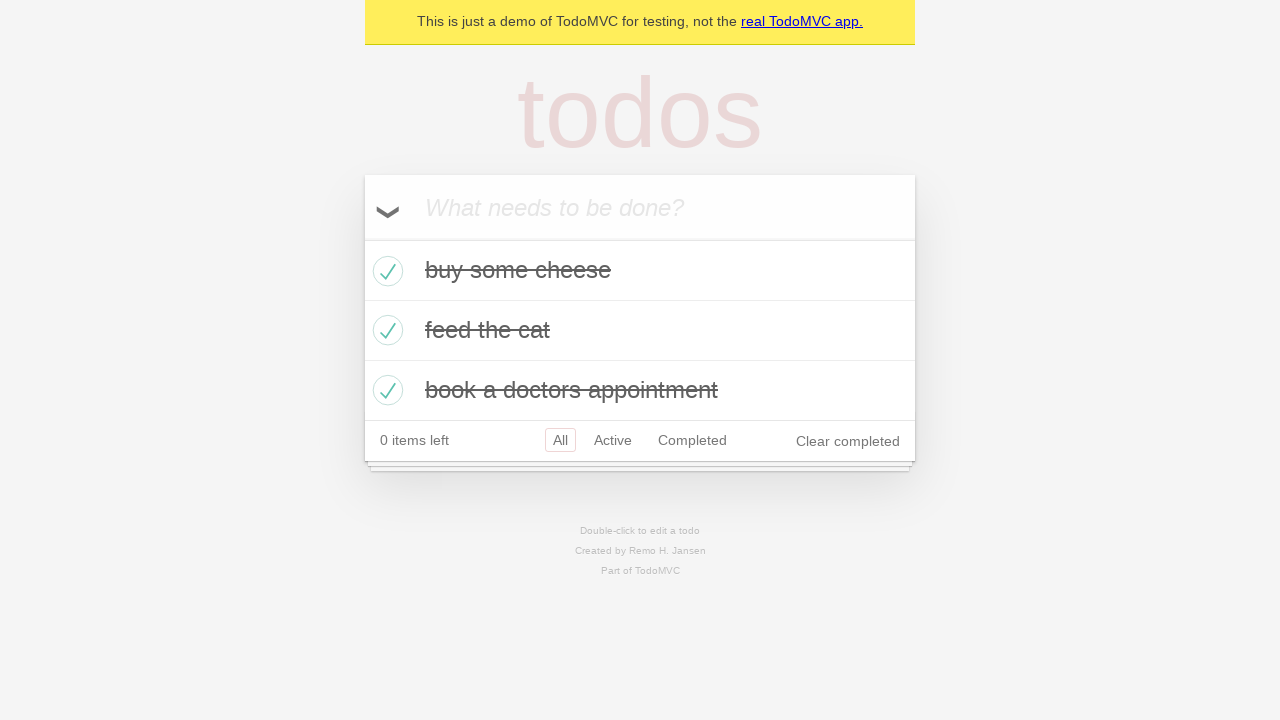

Unchecked first todo item checkbox at (385, 271) on internal:testid=[data-testid="todo-item"s] >> nth=0 >> internal:role=checkbox
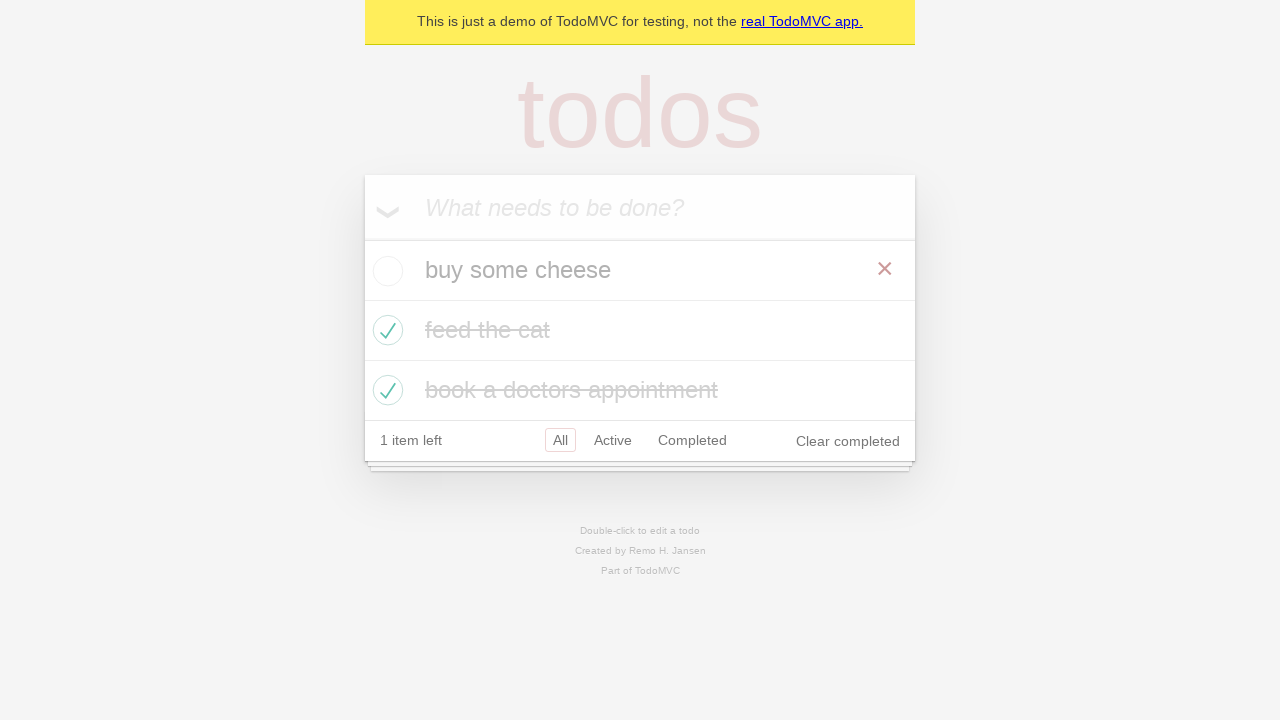

Checked first todo item checkbox again at (385, 271) on internal:testid=[data-testid="todo-item"s] >> nth=0 >> internal:role=checkbox
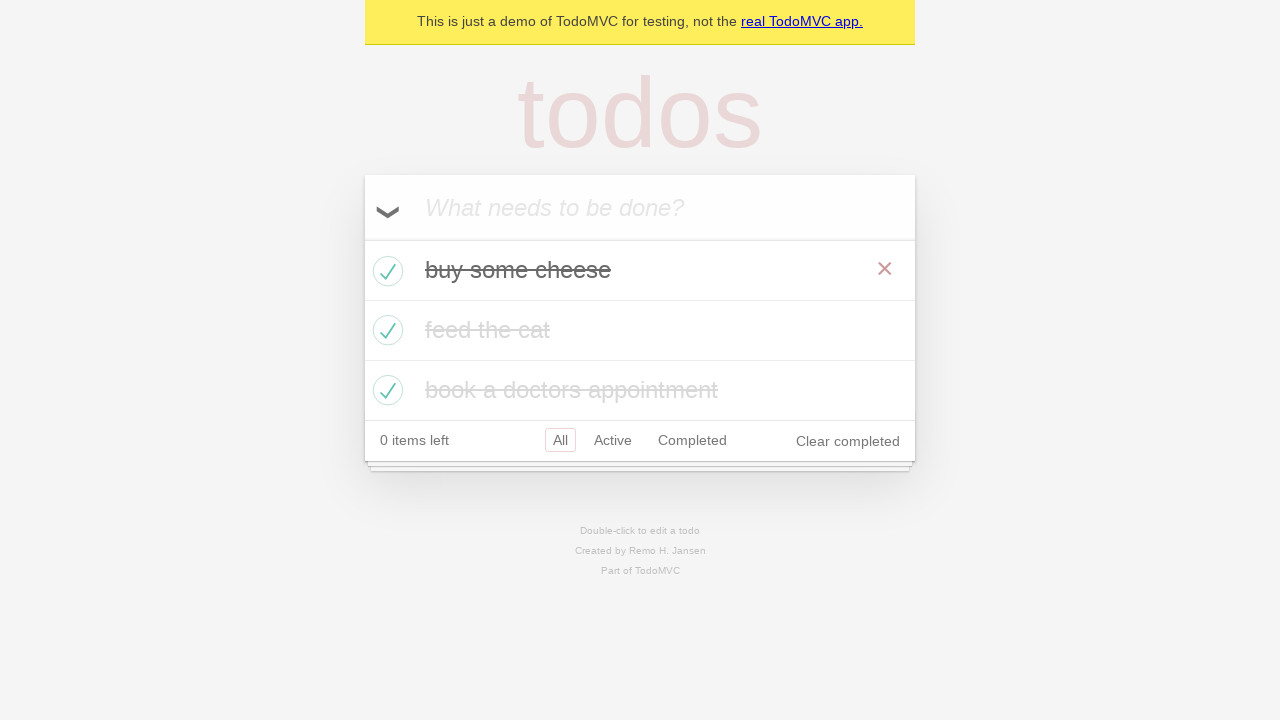

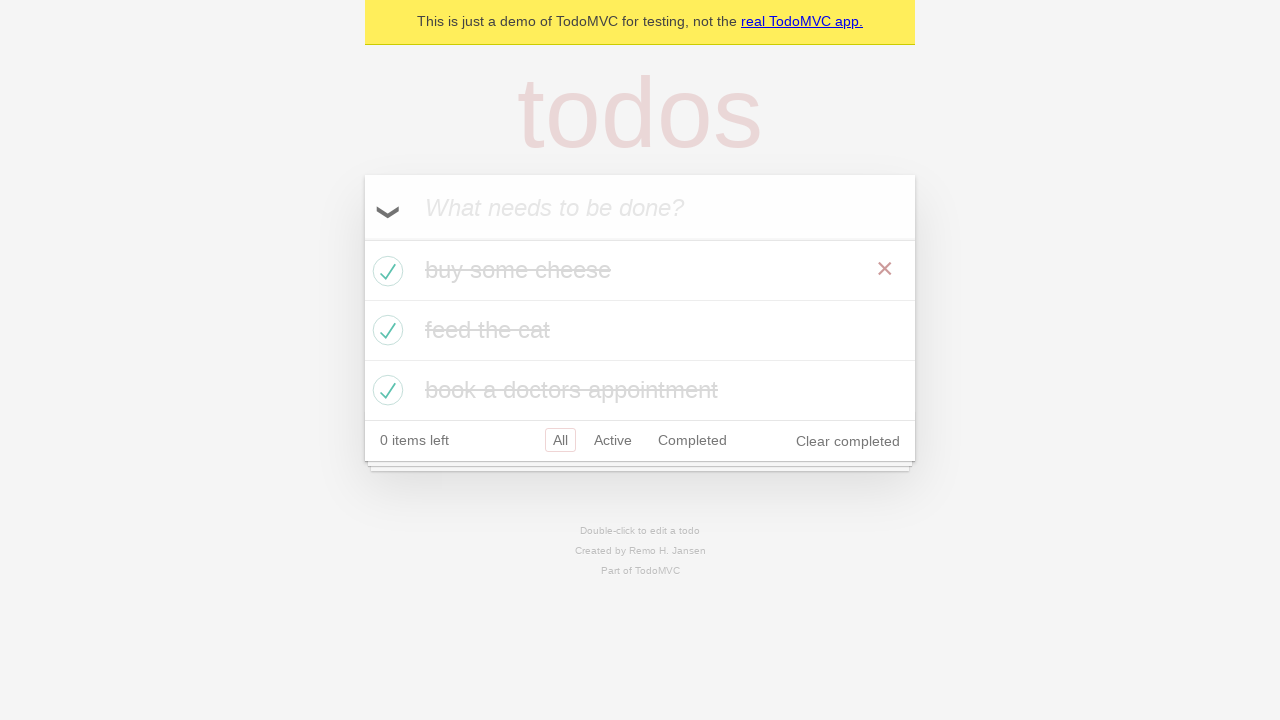